Tests the double-click functionality on a button and validates that the confirmation message appears

Starting URL: https://demoqa.com/buttons

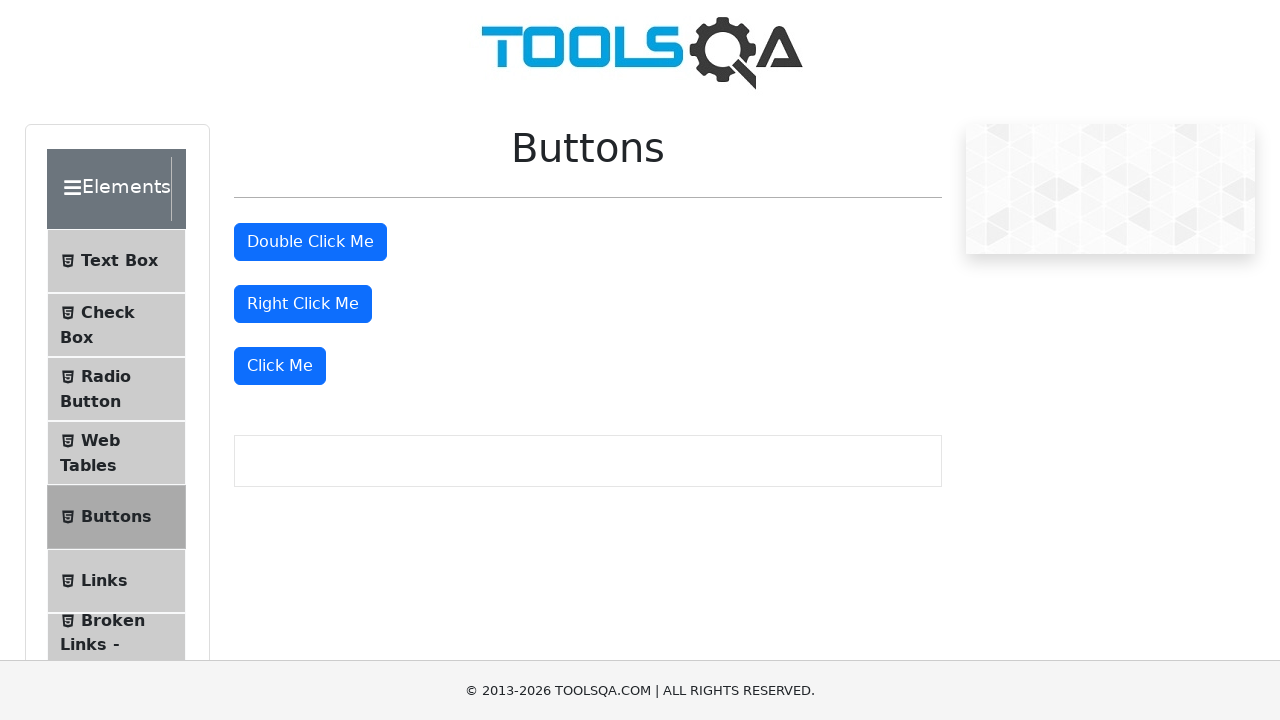

Navigated to https://demoqa.com/buttons
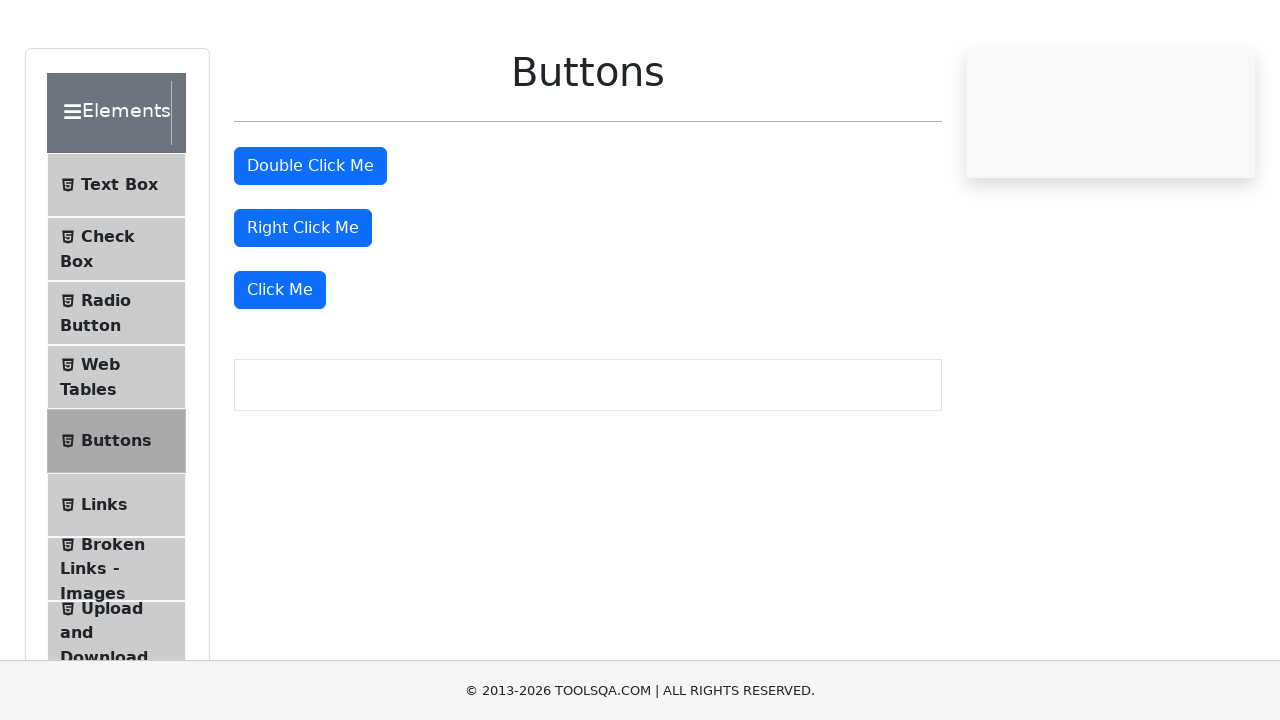

Double-clicked on the 'Double Click Me' button at (310, 242) on internal:text="Double Click Me"i
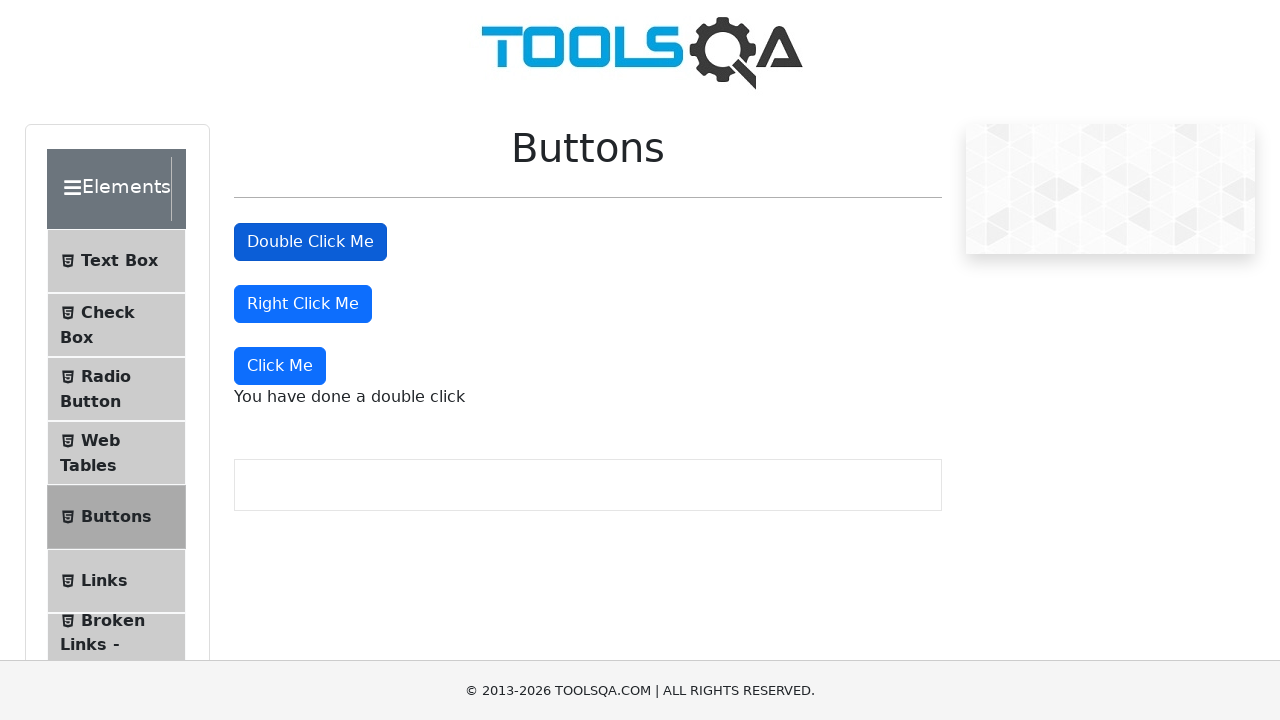

Confirmation message 'You have done a double click' appeared
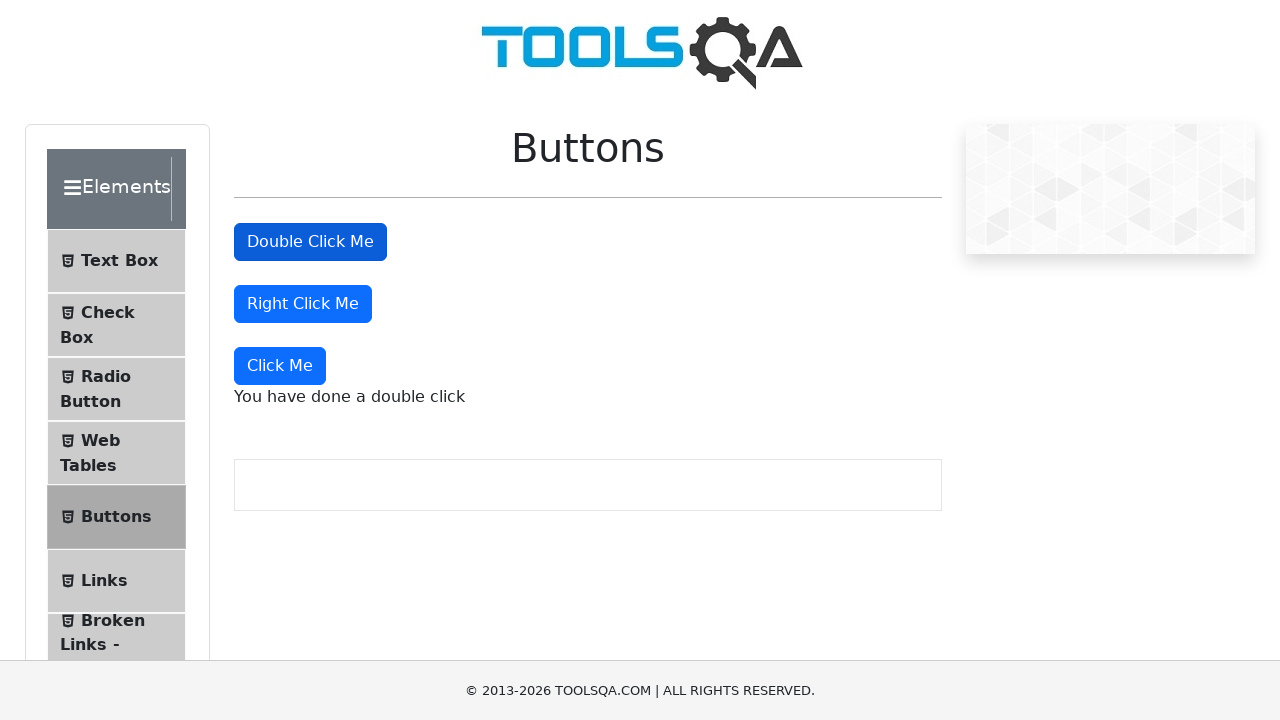

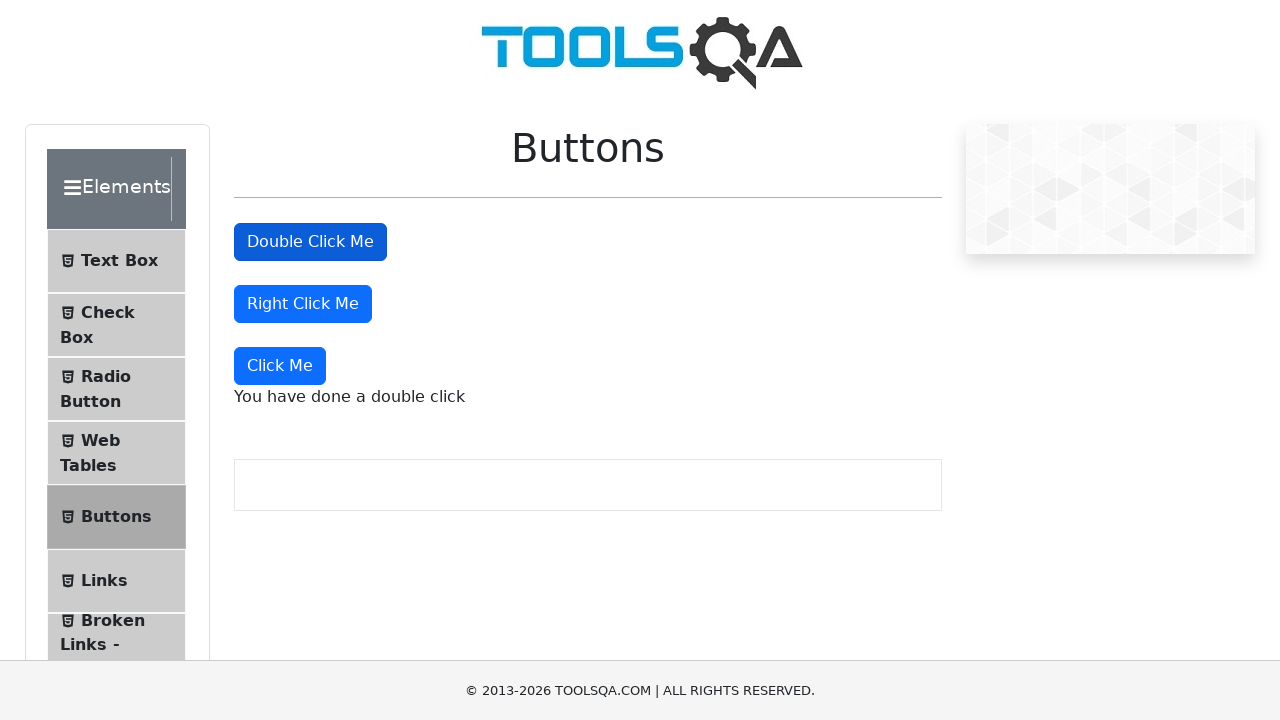